Navigates to the accommodations listing page, clicks on the first accommodation article, and verifies the article details page loads with title and room information

Starting URL: https://www.marrakechbestof.com/categorie-bon-plan/hebergements/

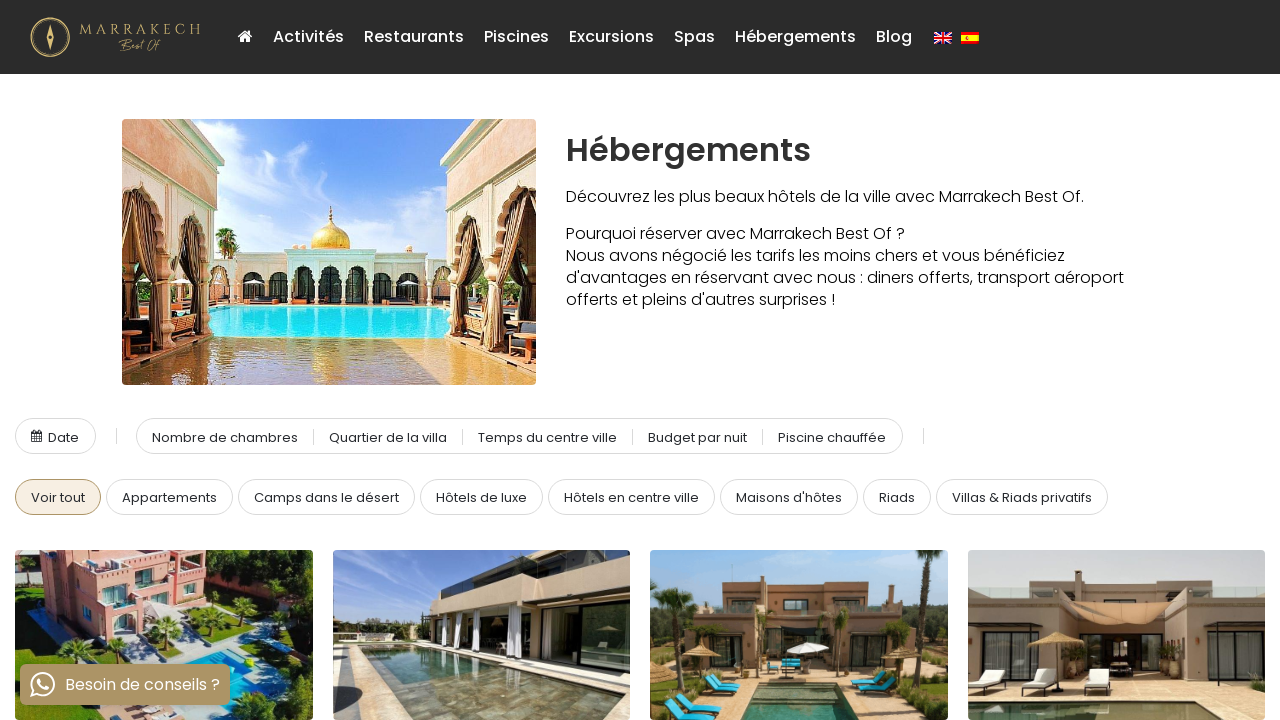

Waited for accommodation article links to load on the listing page
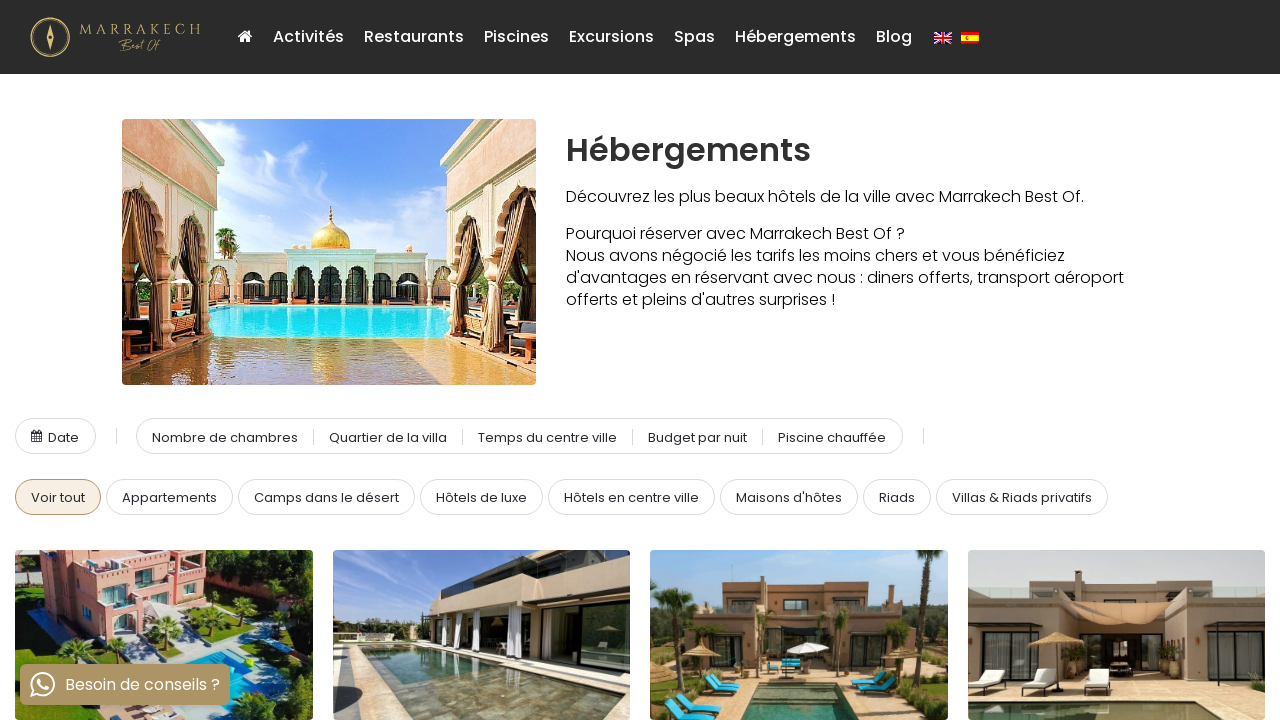

Clicked on the first accommodation article at (164, 568) on section.list.listing a >> nth=0
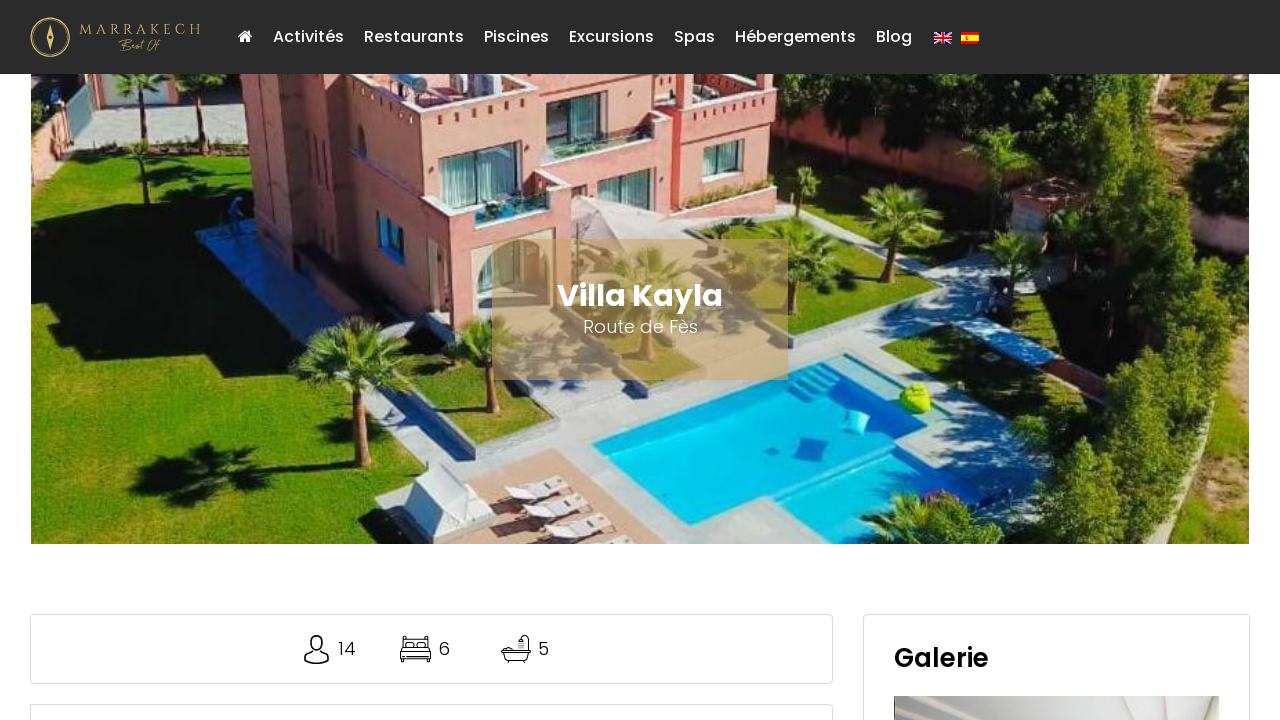

Article detail page loaded with main content
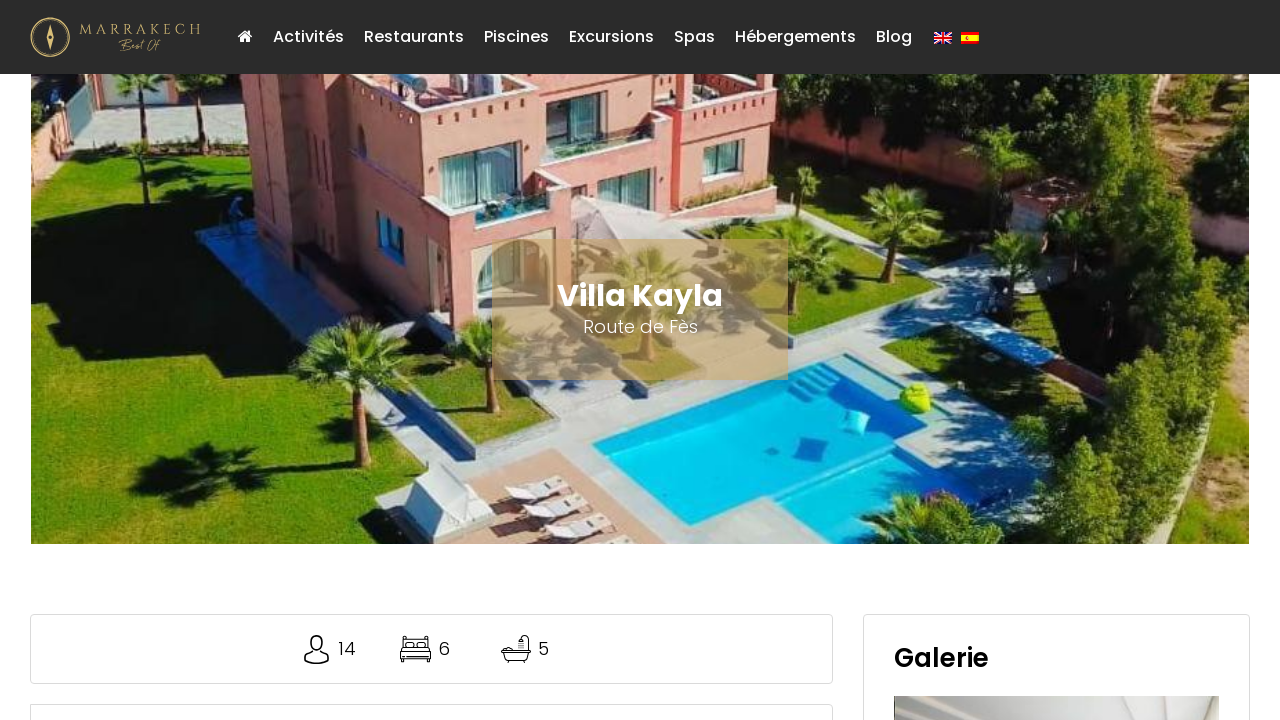

Verified article title is displayed on the detail page
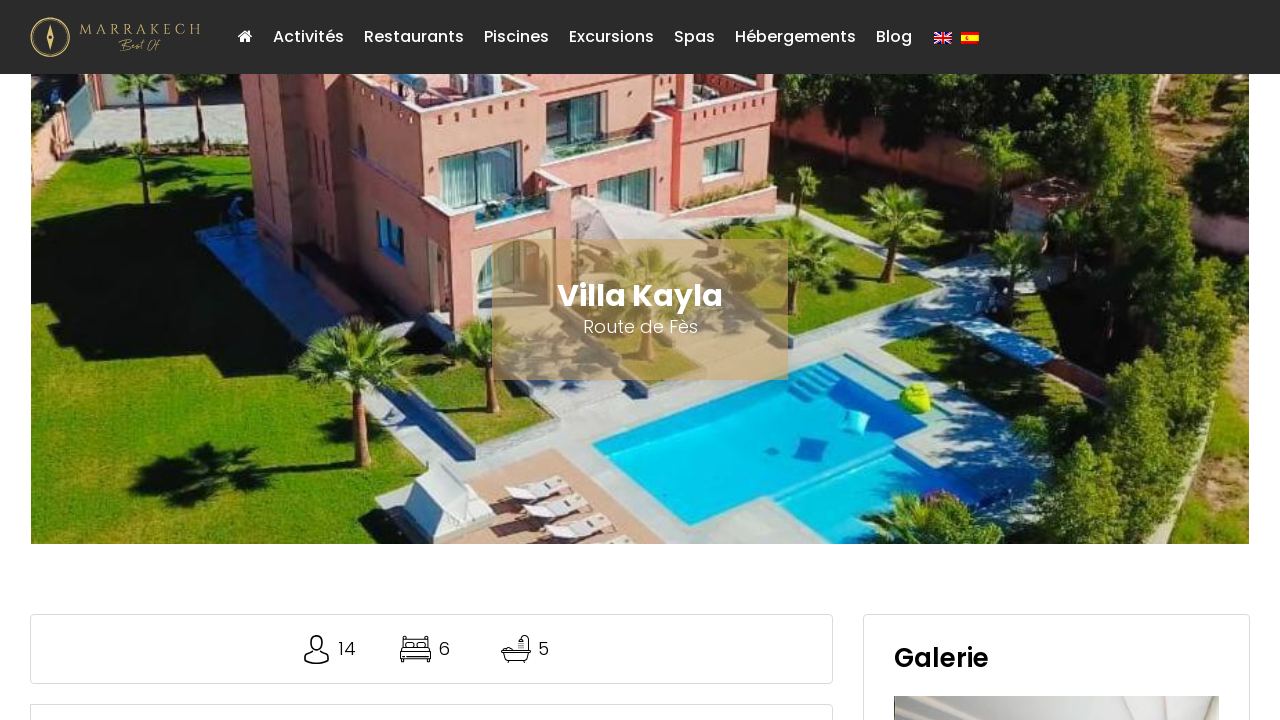

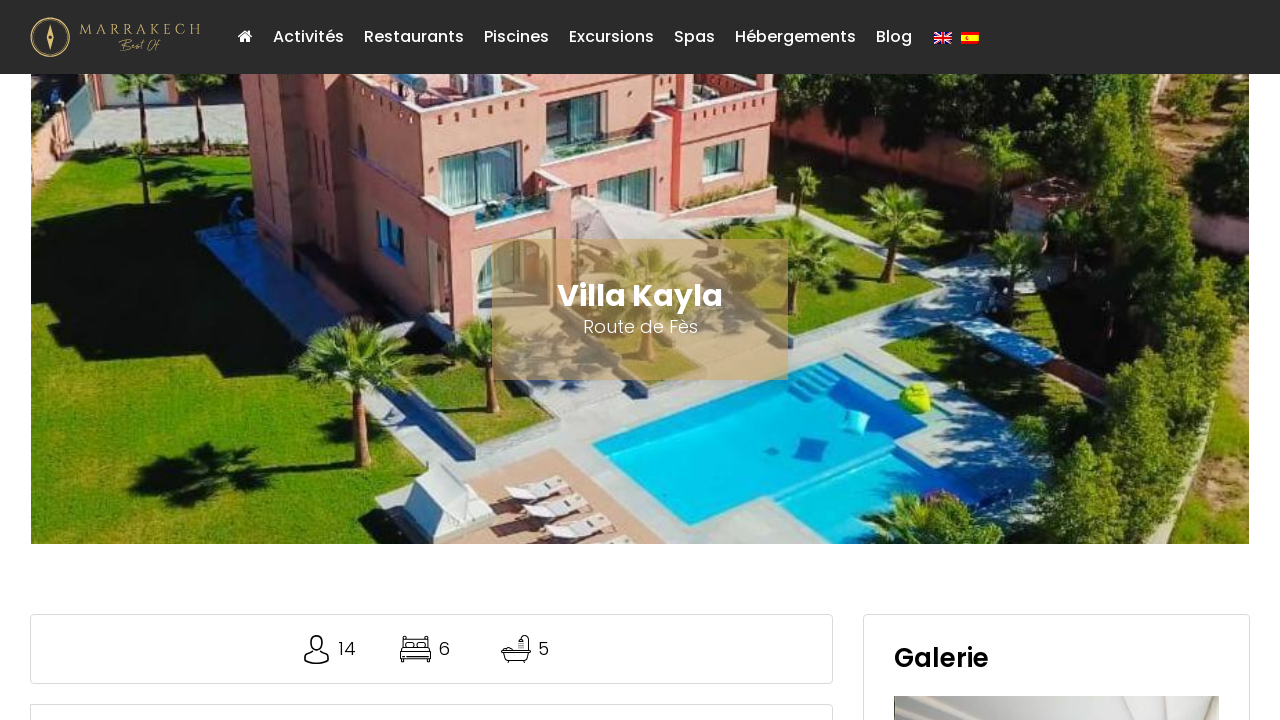